Tests registration form validation when confirm password doesn't match the original password

Starting URL: http://alada.vn/tai-khoan/dang-ky.html

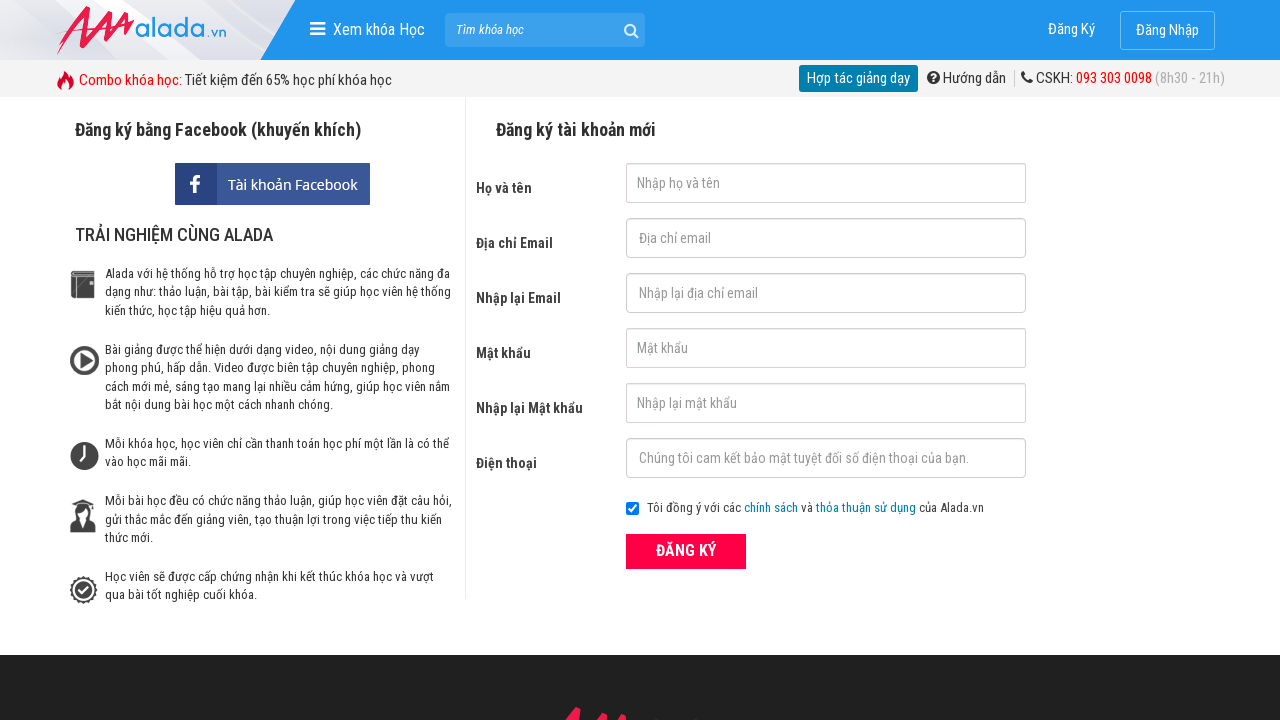

Filled name field with 'Joe Biden' on #txtFirstname
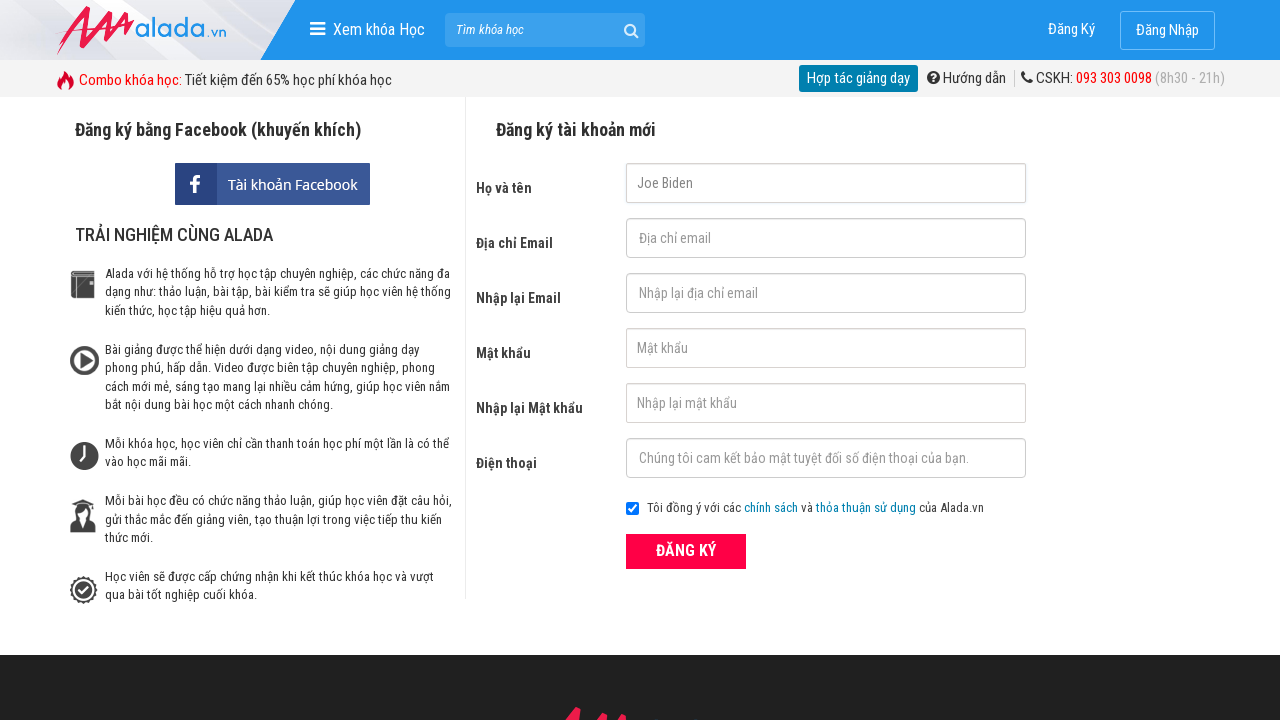

Filled email field with 'testuser2024@gmail.com' on #txtEmail
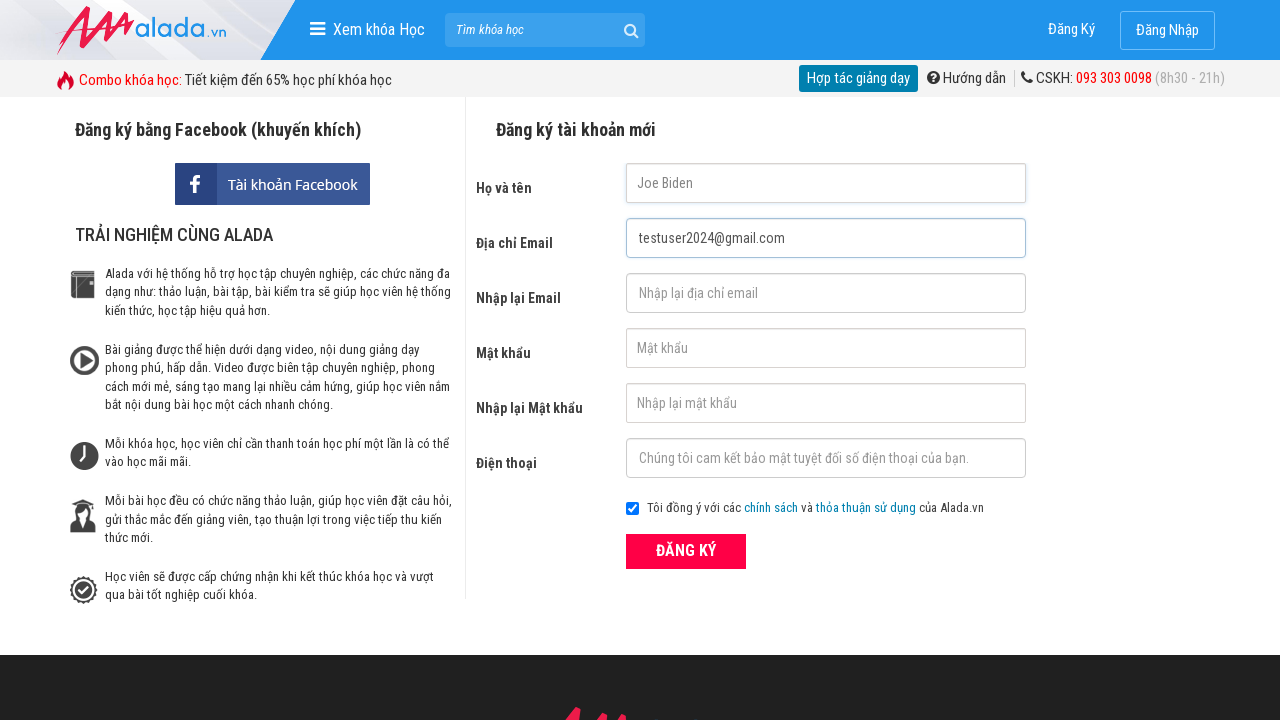

Filled confirm email field with 'testuser2024@gmail.com' on #txtCEmail
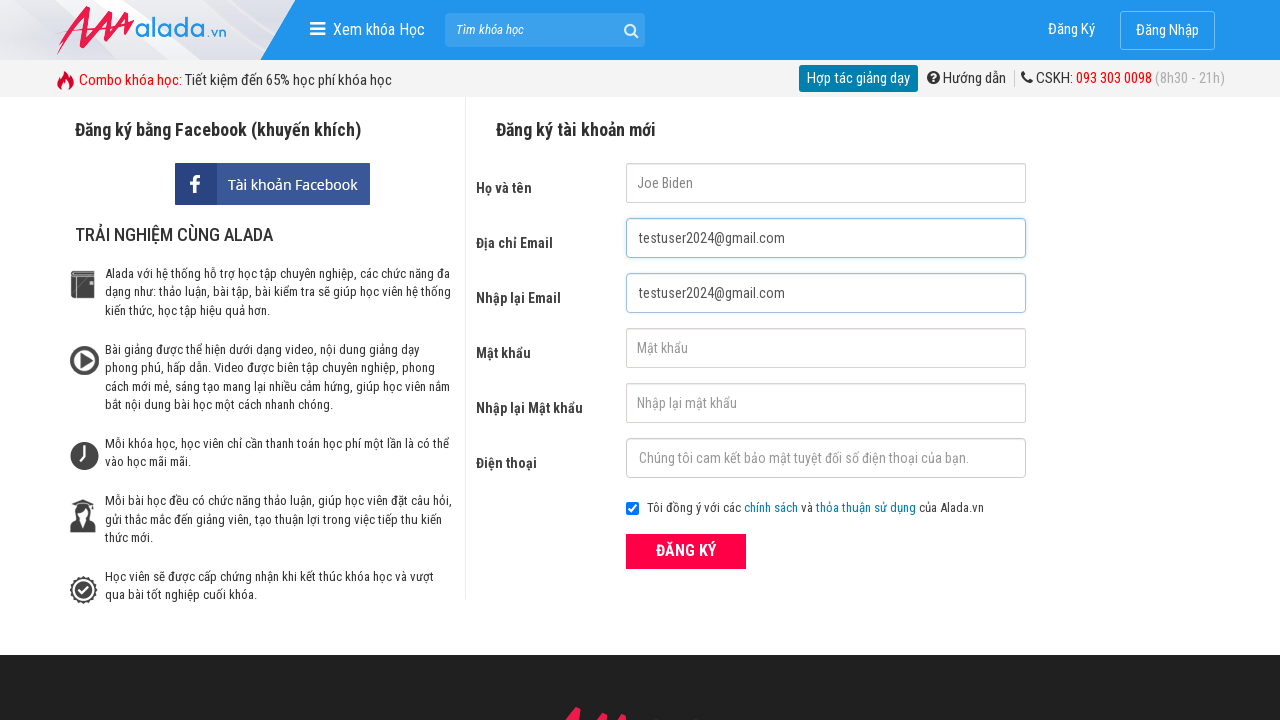

Filled password field with '123456' on #txtPassword
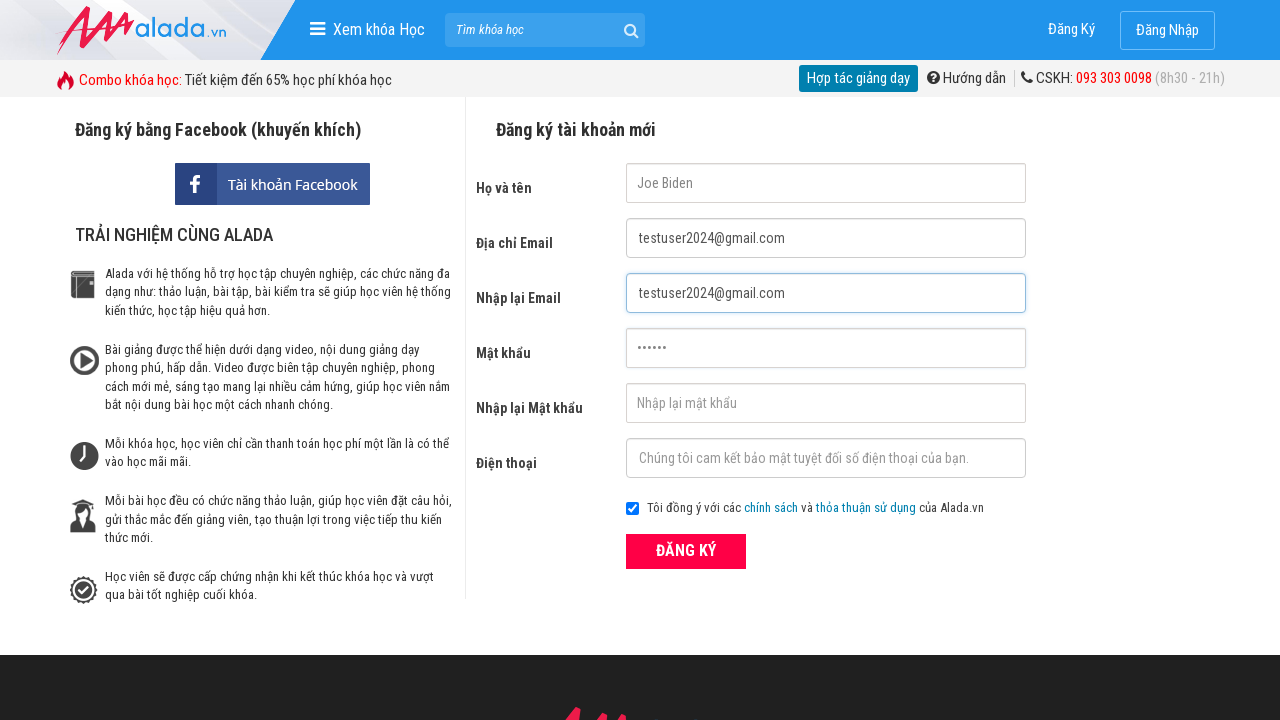

Filled confirm password field with '123457' (mismatched password) on #txtCPassword
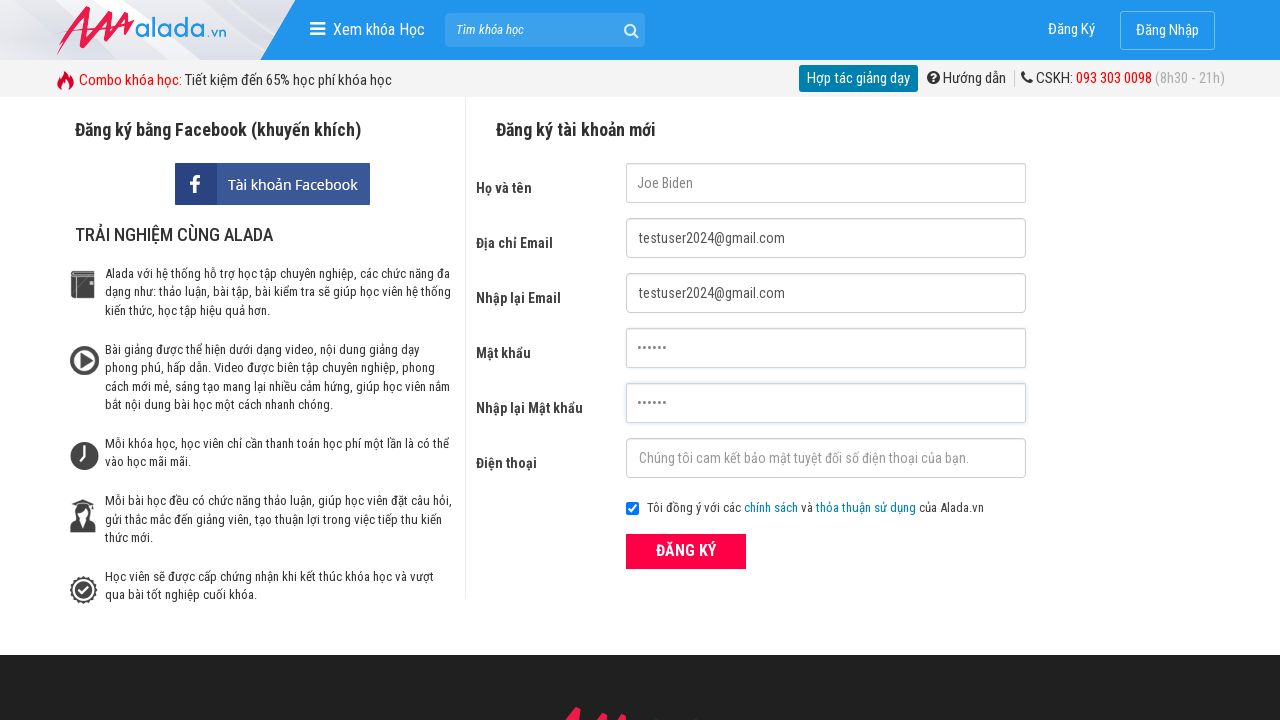

Clicked submit button to attempt registration at (686, 551) on button[type='submit']
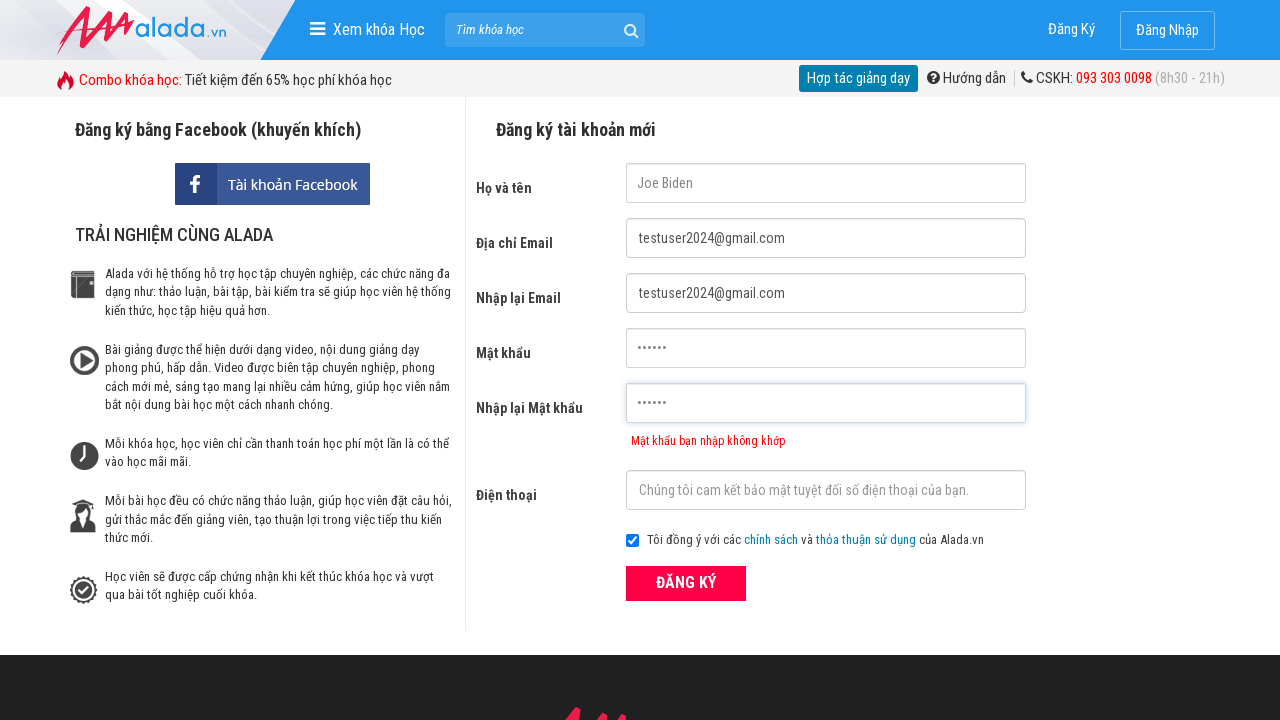

Confirm password error message appeared, validating form rejects mismatched passwords
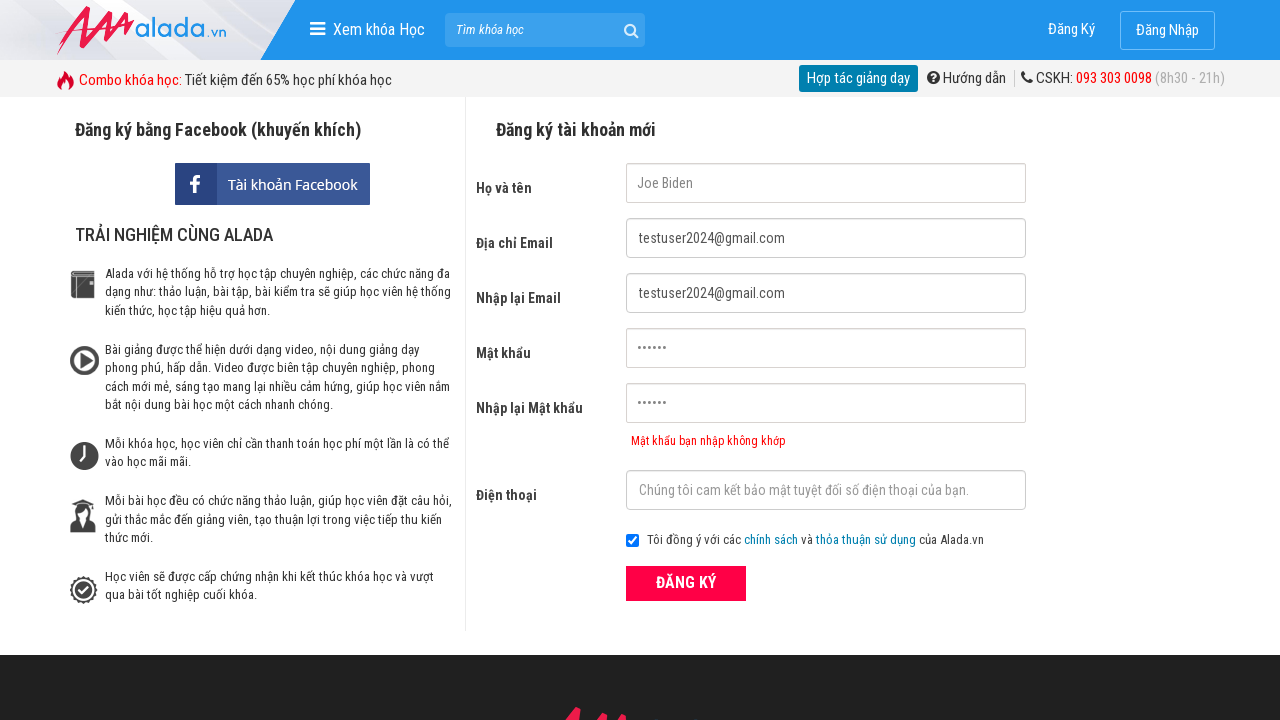

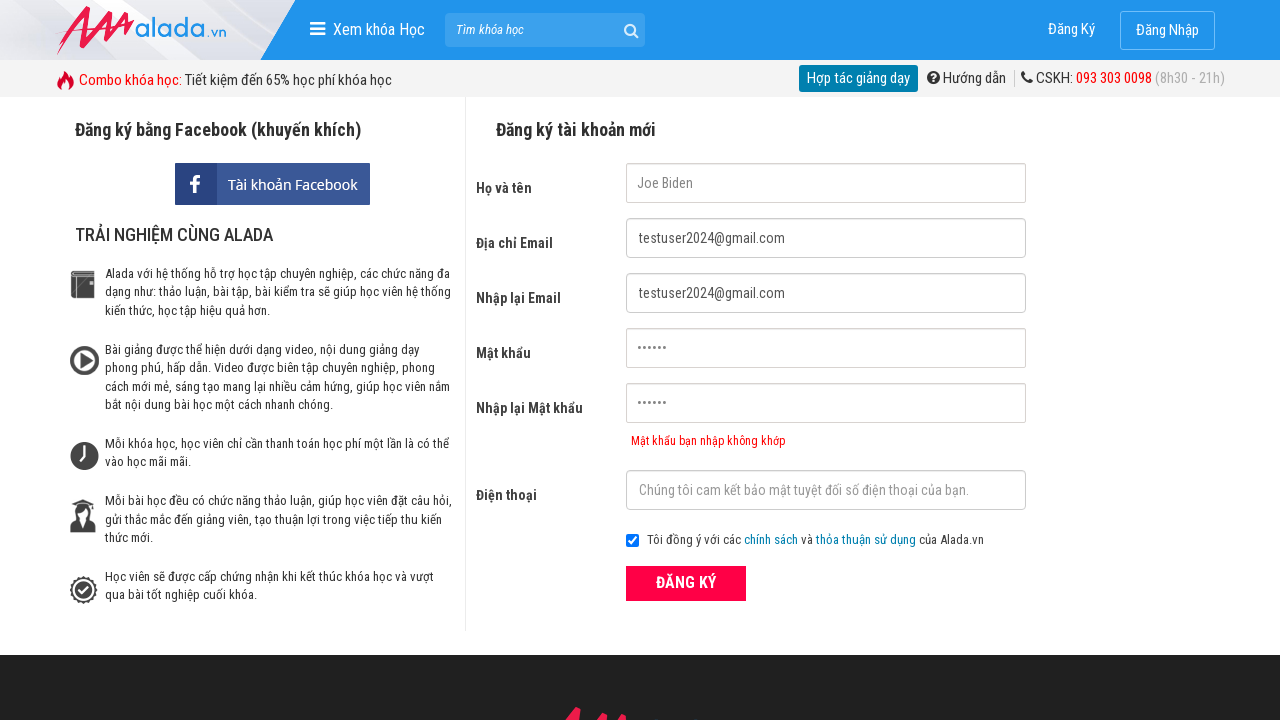